Tests multi-window/tab navigation on Douban.com by clicking navigation links that open new windows, switching between windows, and closing tabs while verifying correct window focus.

Starting URL: https://www.douban.com

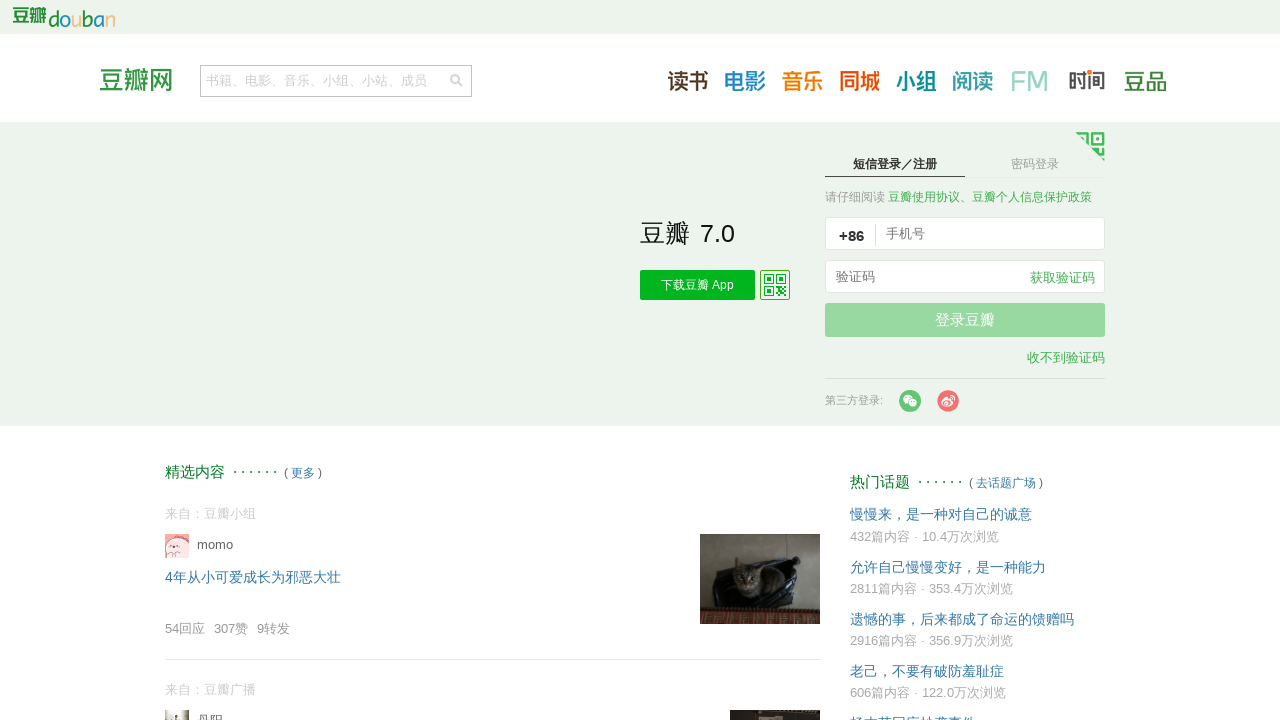

Clicked Movies section navigation link, new window/tab opened at (688, 80) on xpath=//*[@id="anony-nav"]/div[1]/ul/li[1]/a
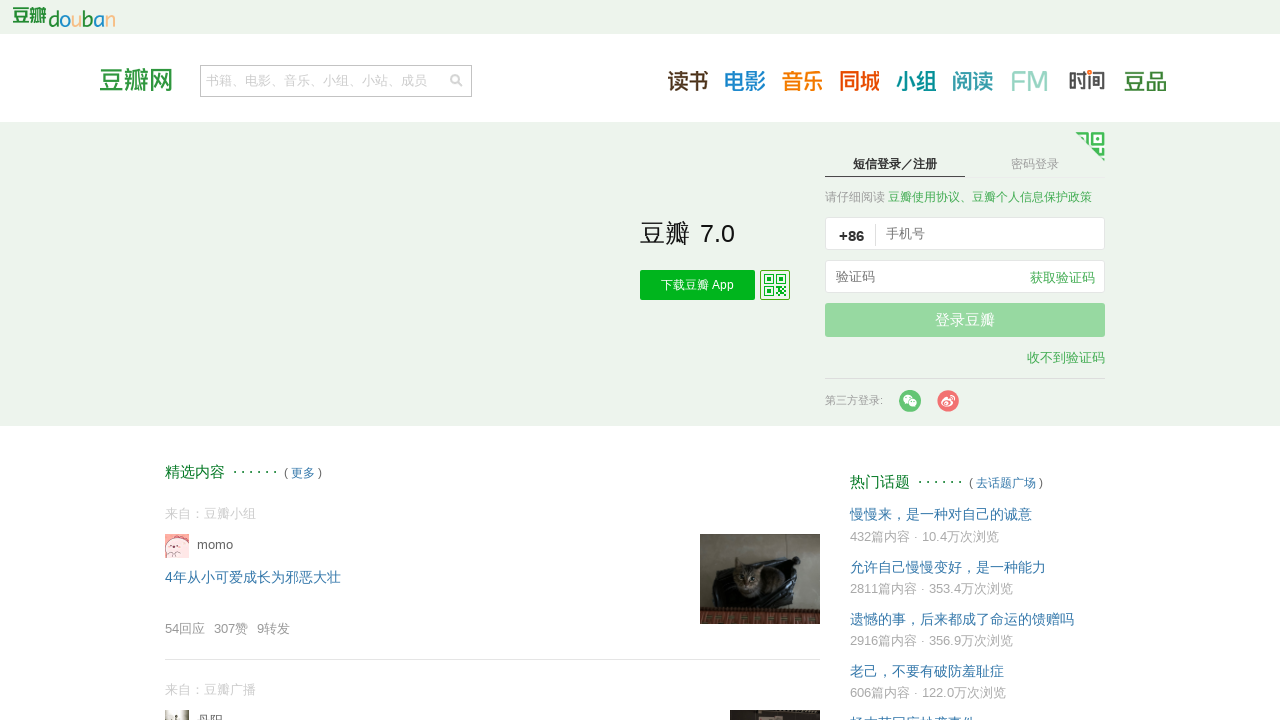

Second page loaded and ready
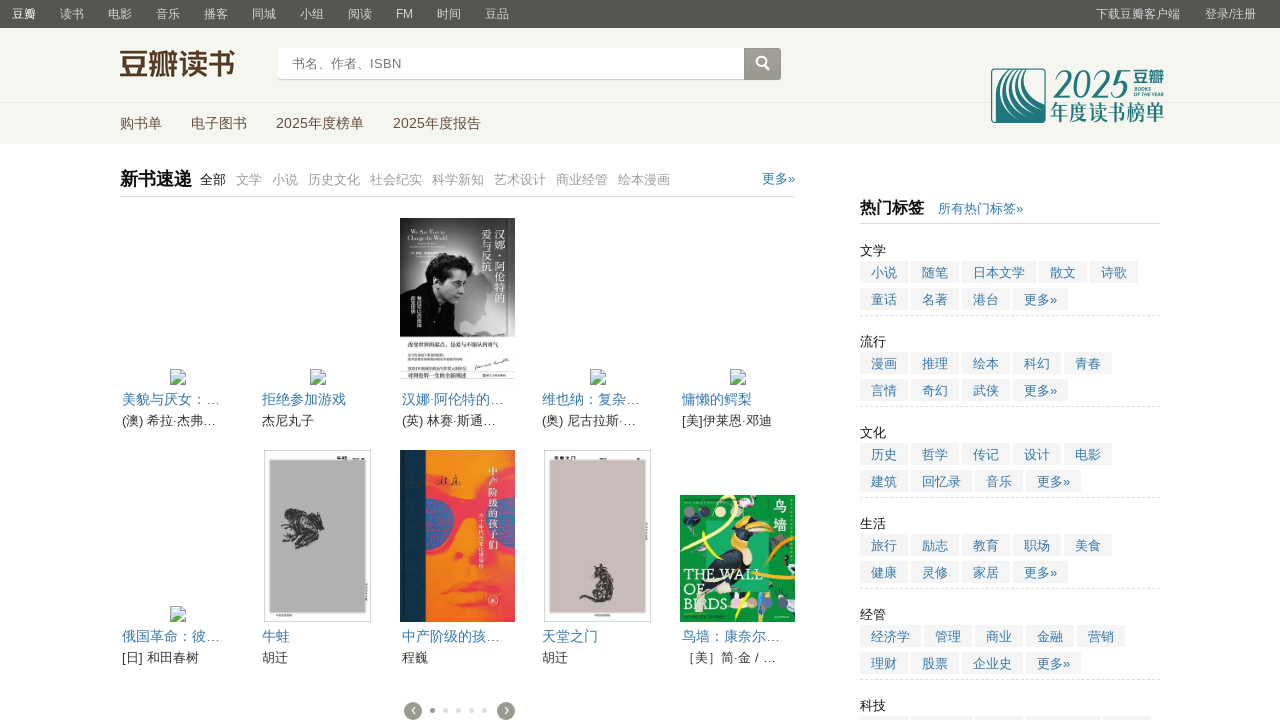

Clicked book navigation link, third window/tab opened at (219, 123) on xpath=//*[@id="db-nav-book"]/div[2]/div/ul/li[2]/a
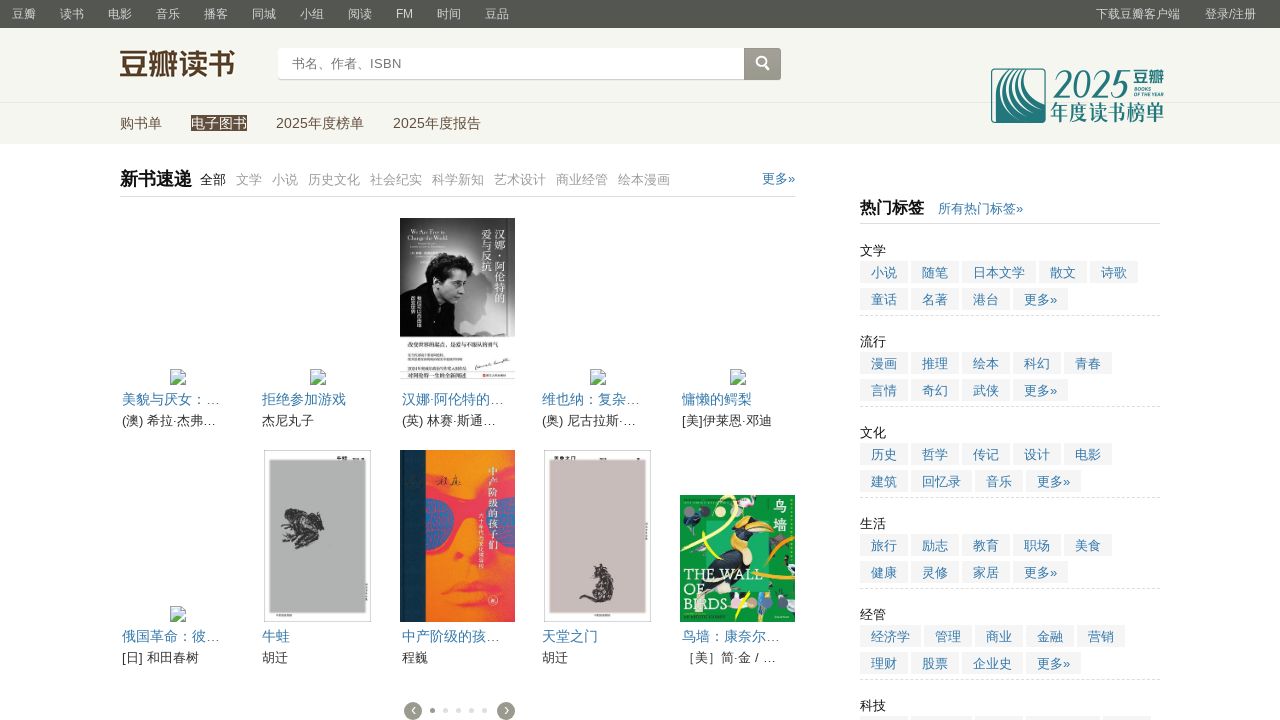

Third page loaded and ready
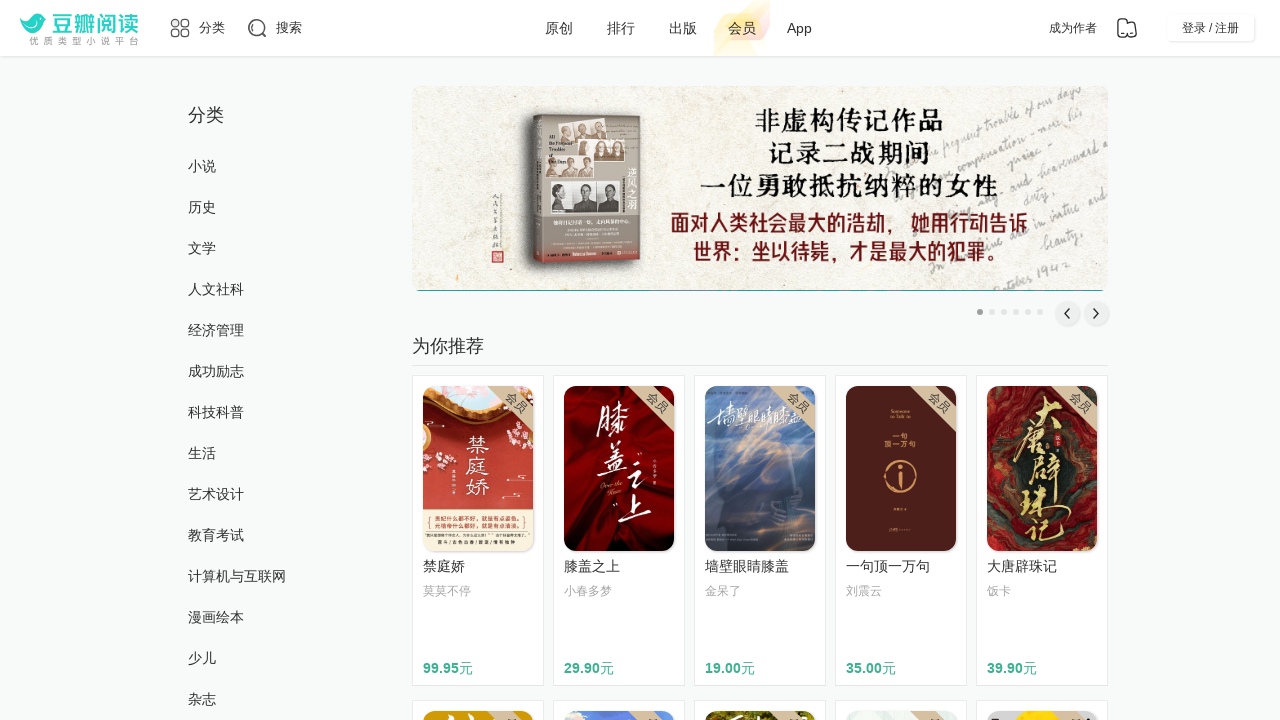

Third page closed
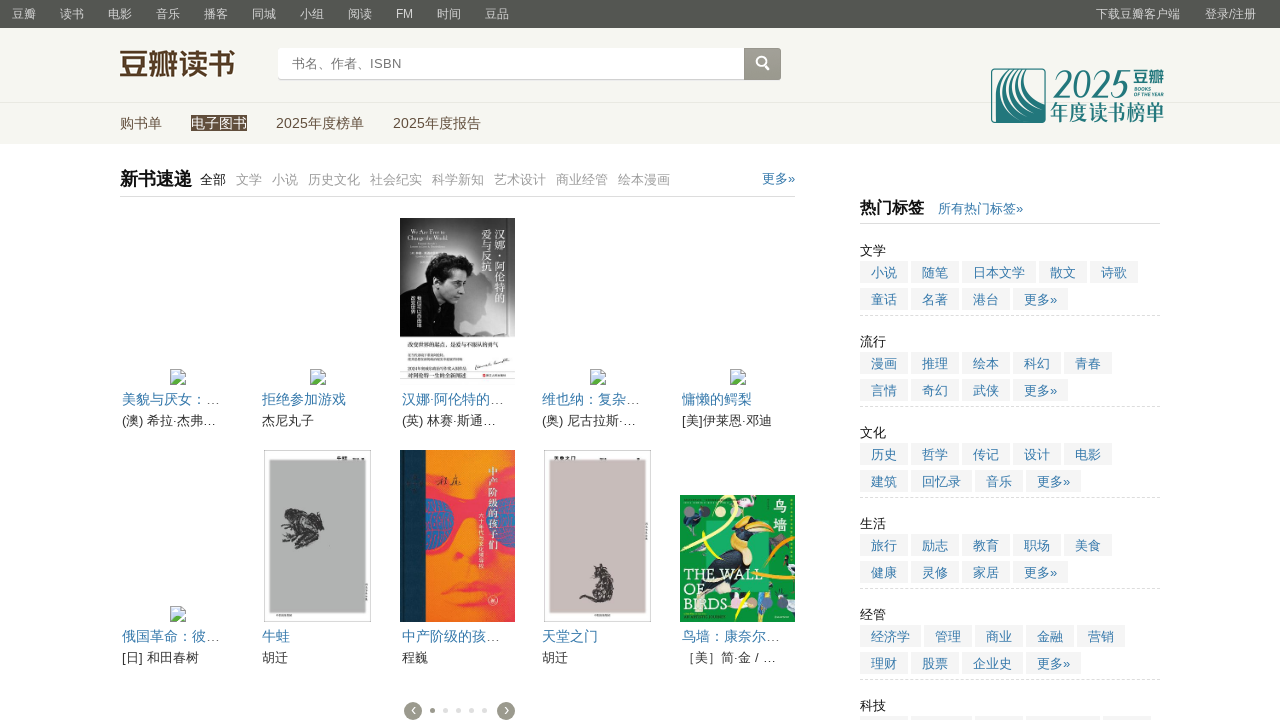

Verified second page is still accessible after closing third page
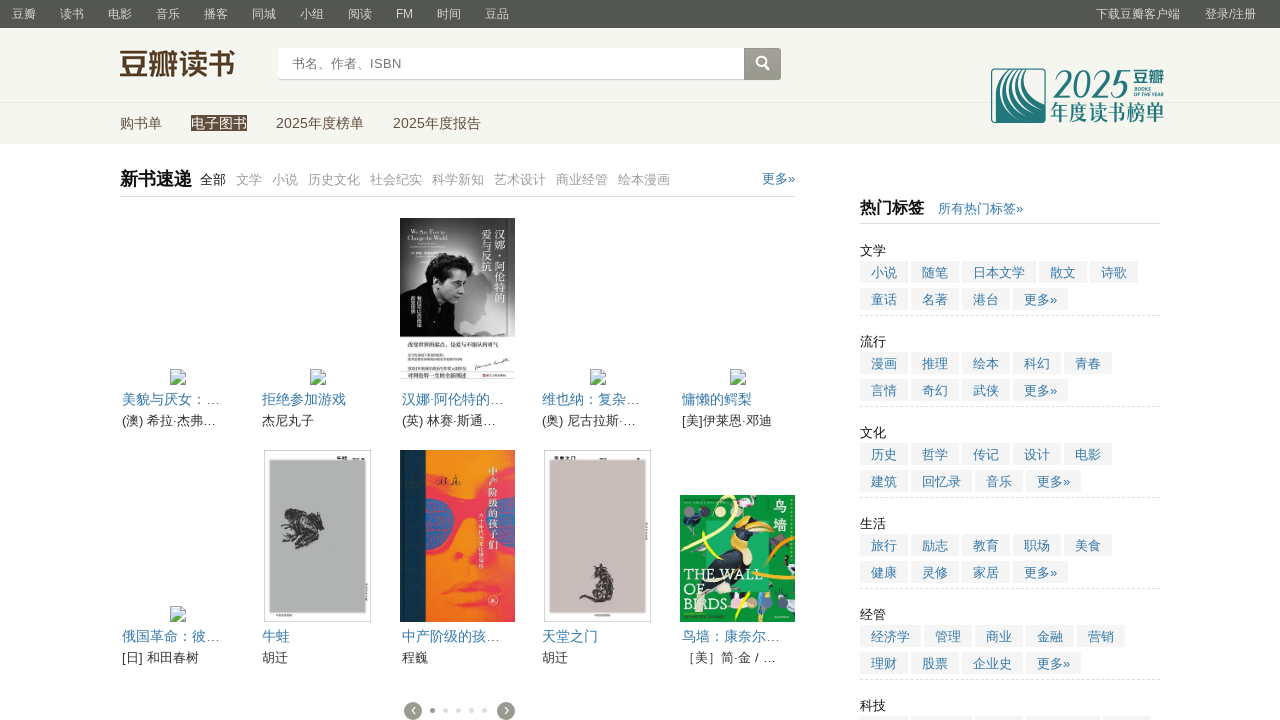

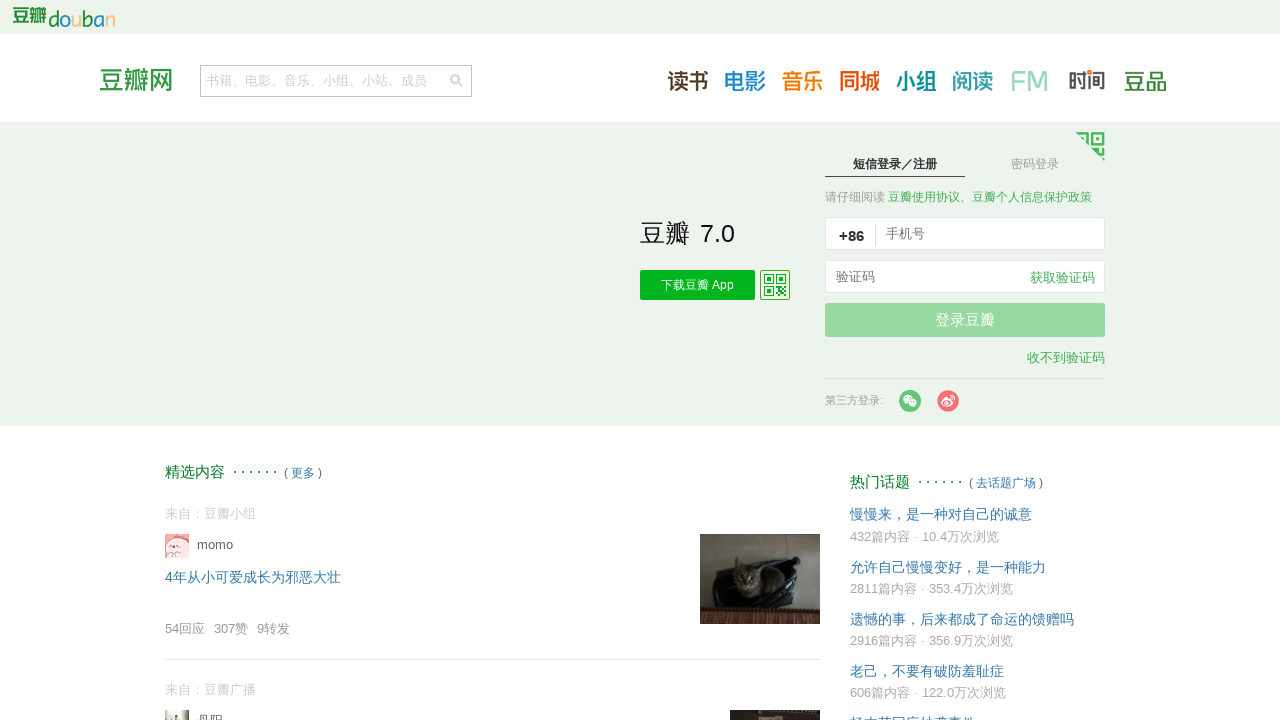